Searches for "Apple" in a paginated table and retrieves its price by navigating through pages until found

Starting URL: https://rahulshettyacademy.com/seleniumPractise/#/offers

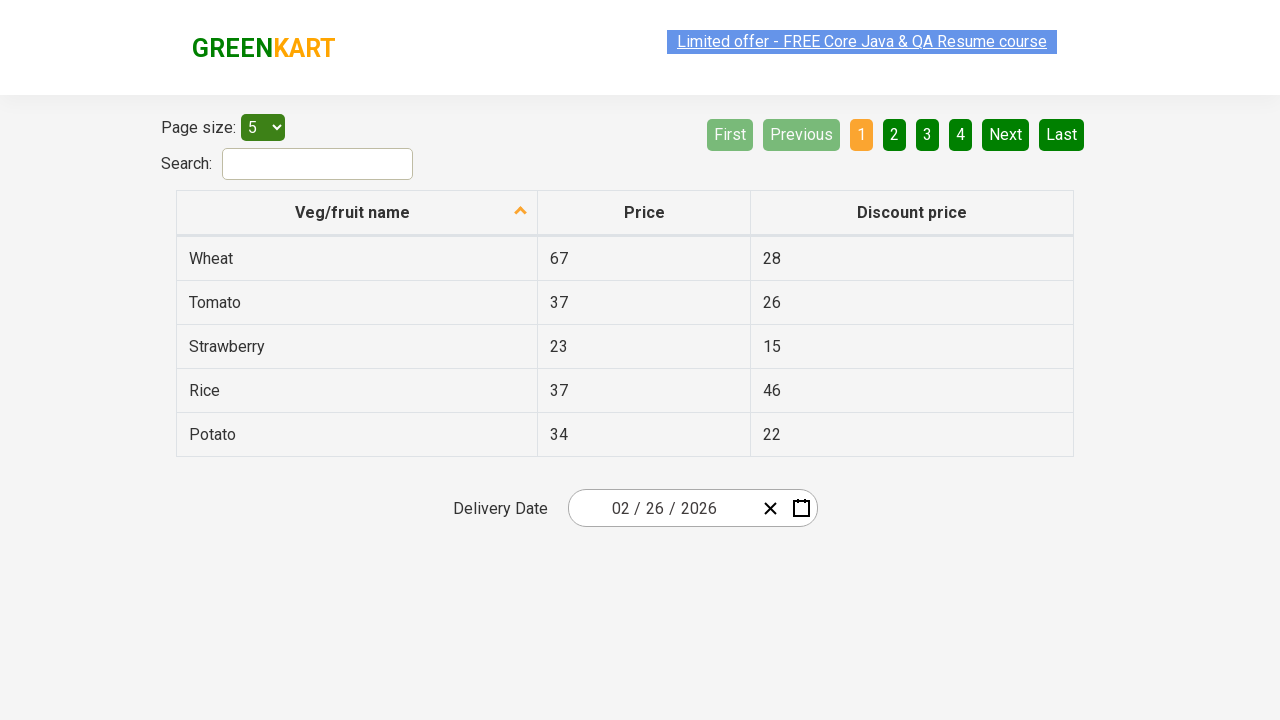

Located table rows and filtered for 'Apple'
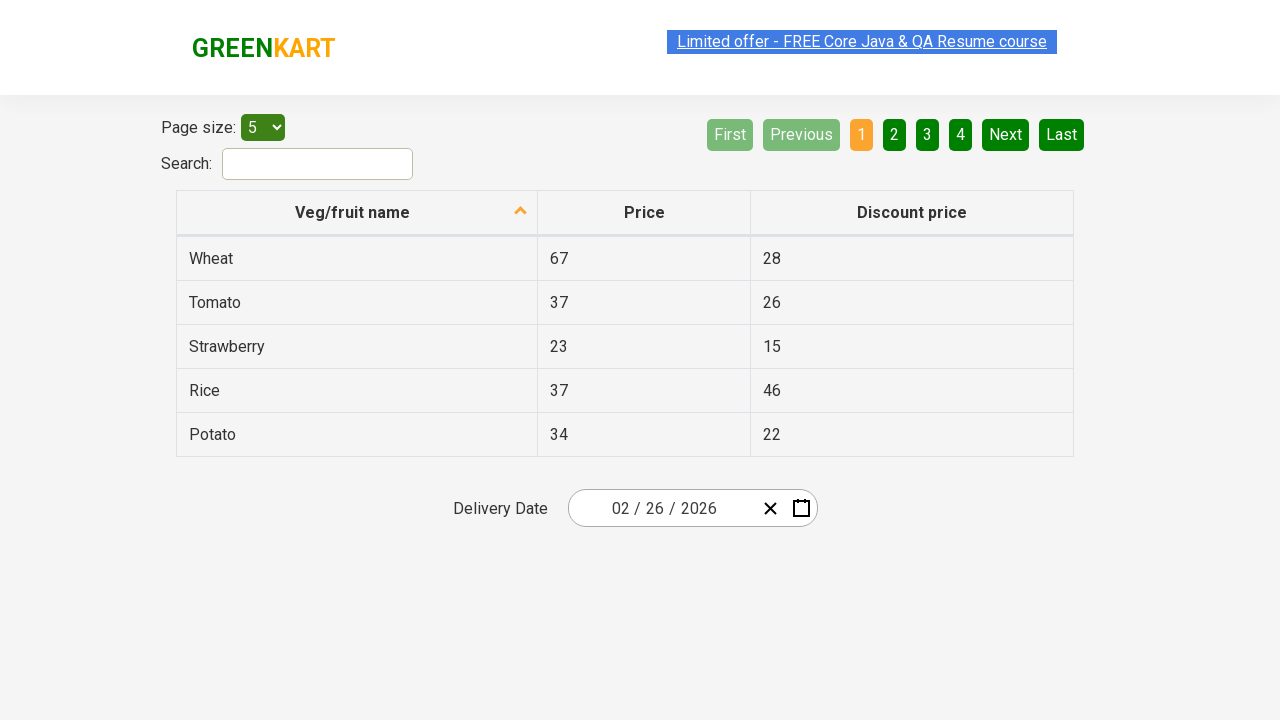

'Apple' not found on current page, clicking Next button
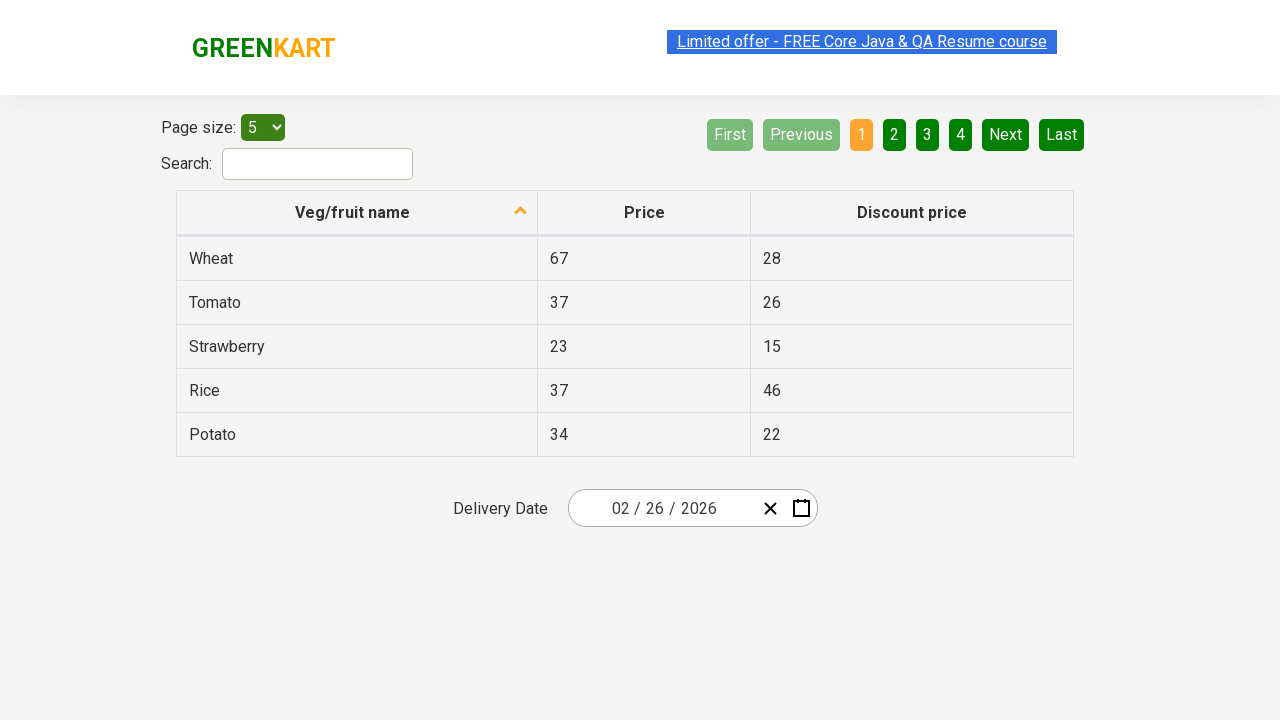

Clicked Next page button at (1006, 134) on xpath=//a[@aria-label='Next']
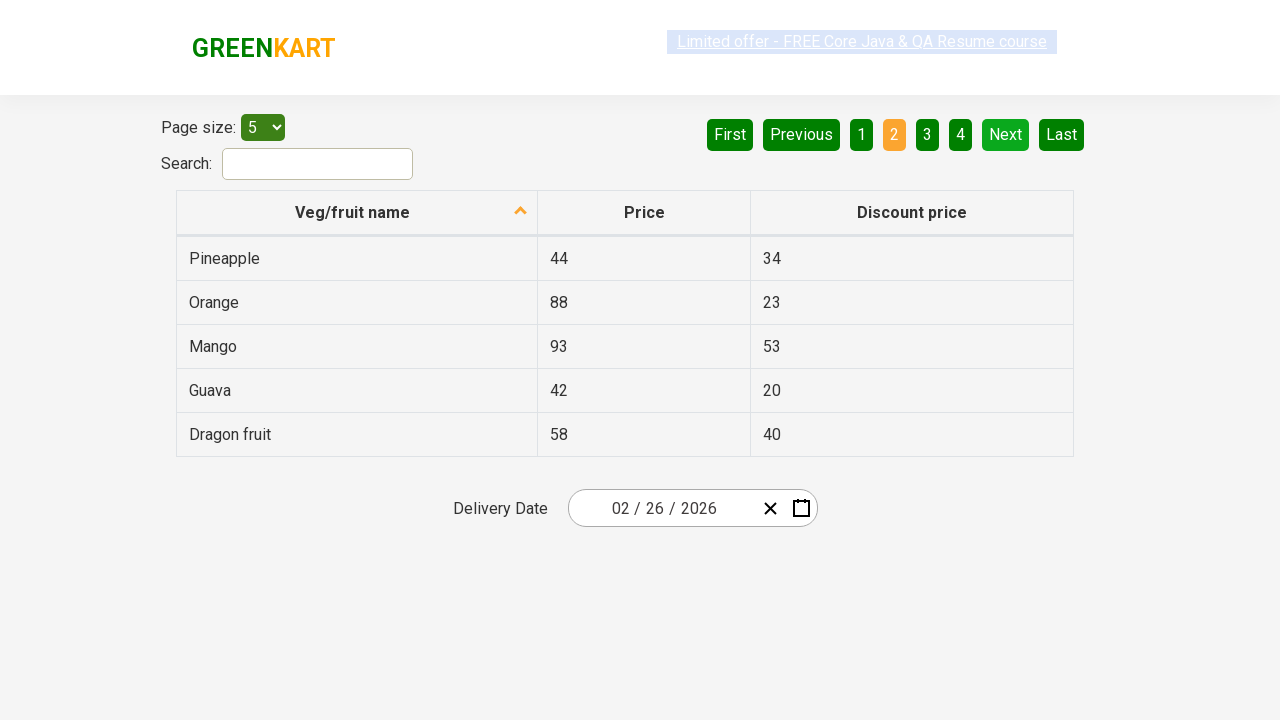

Waited 500ms for table to update
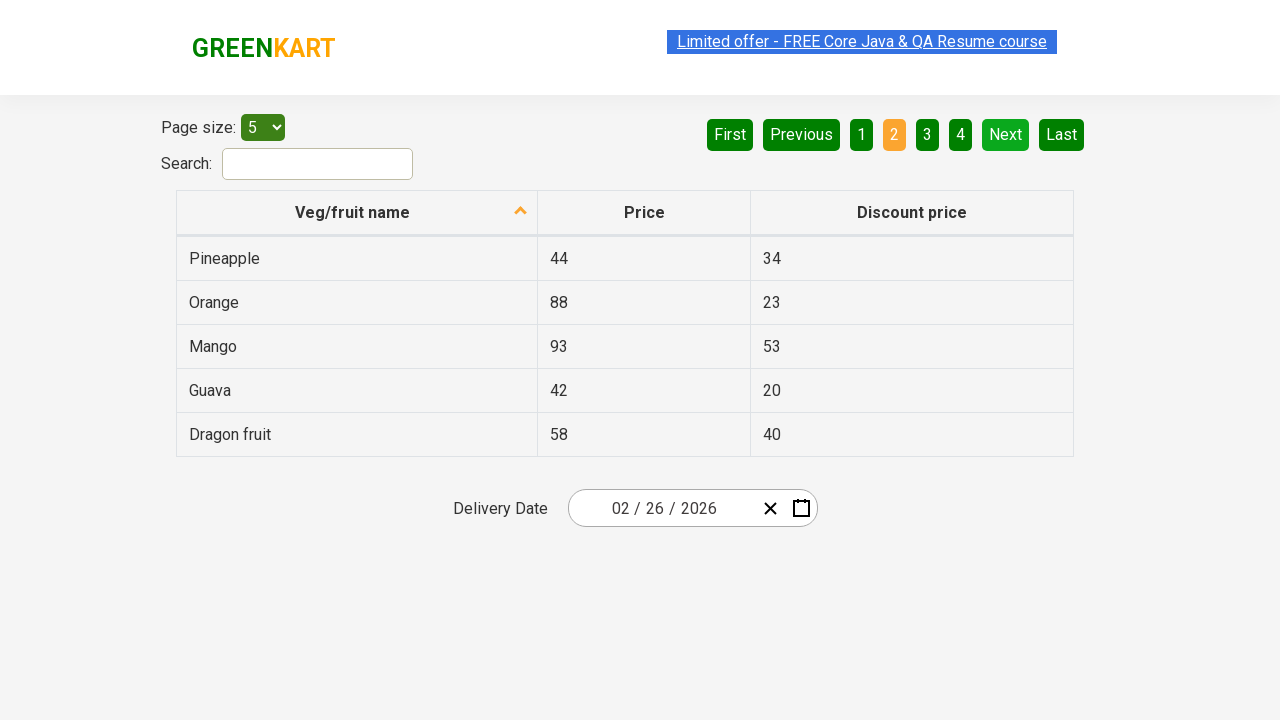

Located table rows and filtered for 'Apple'
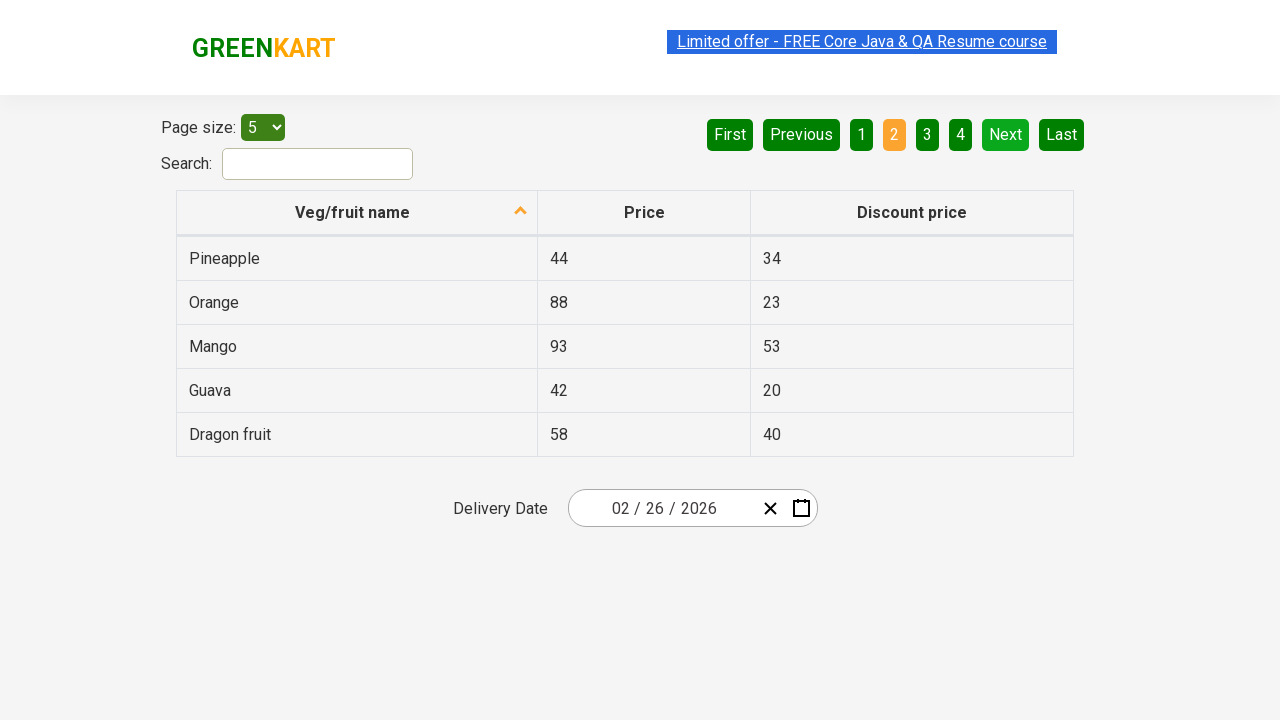

Found 'Apple' in table rows
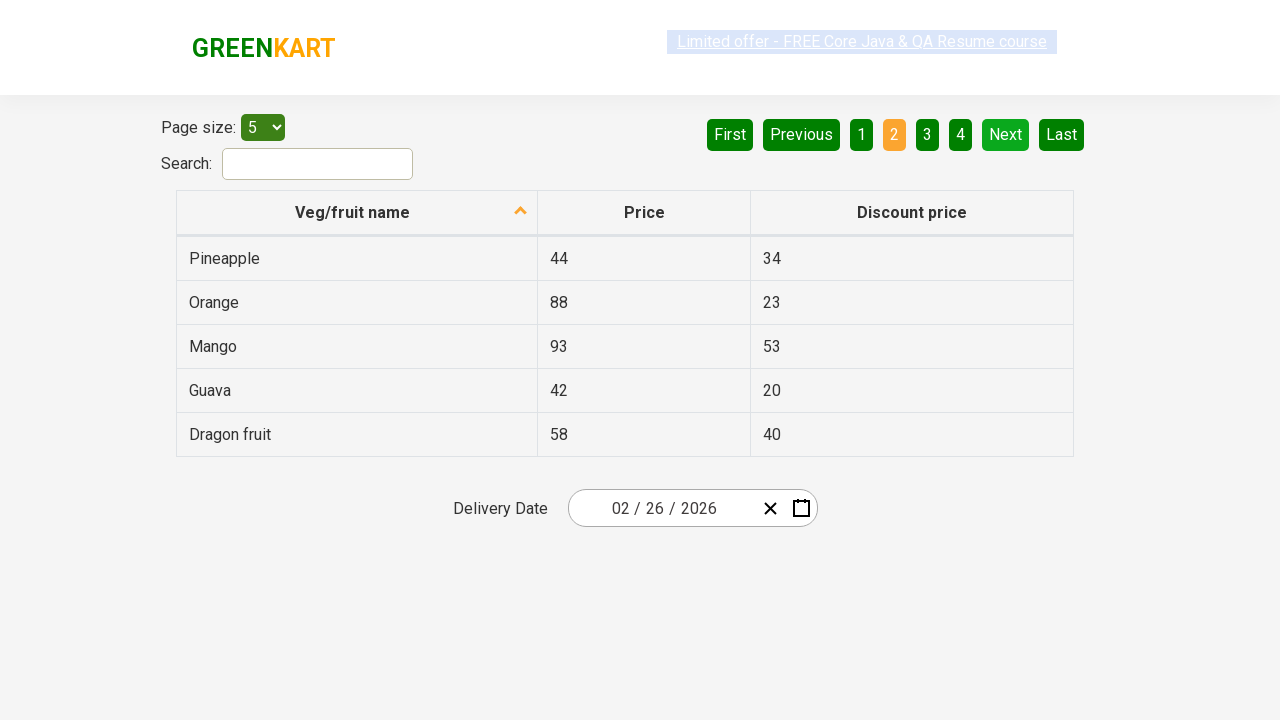

Retrieved price for Apple: 44
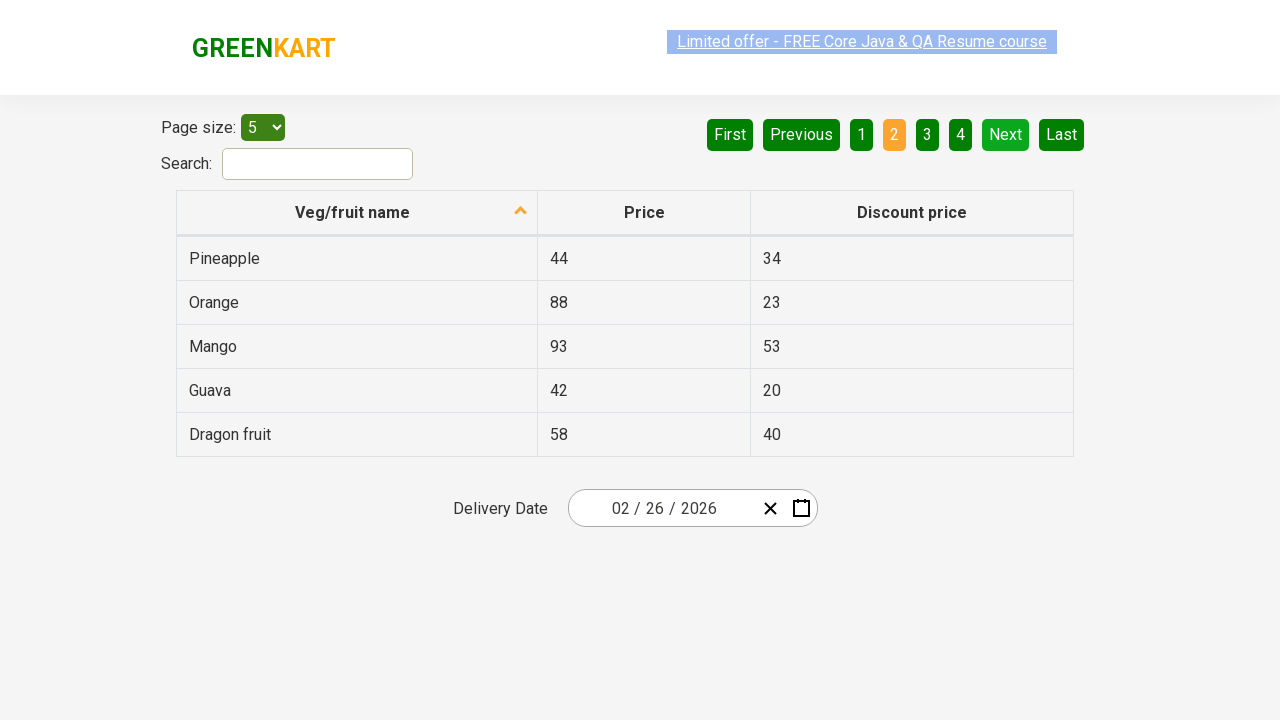

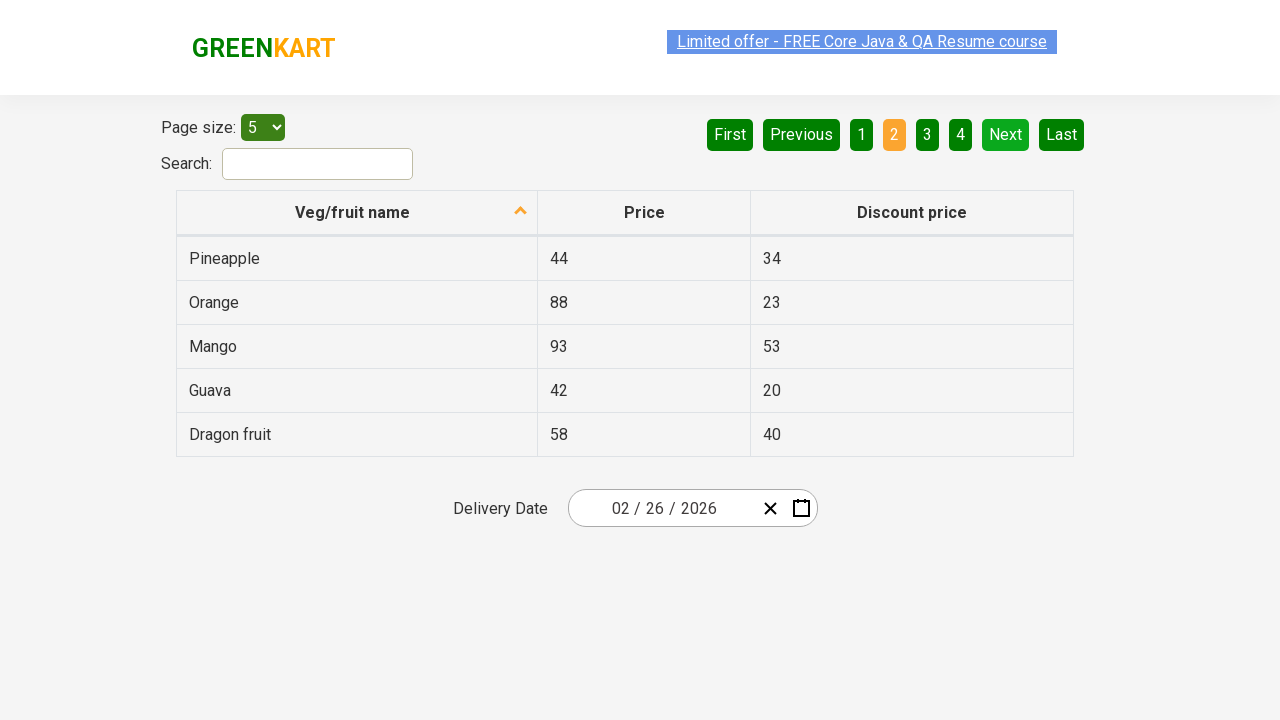